Tests a practice form by filling out name, email, password, selecting gender, choosing employment status, entering birthday, and submitting the form

Starting URL: https://rahulshettyacademy.com/angularpractice/

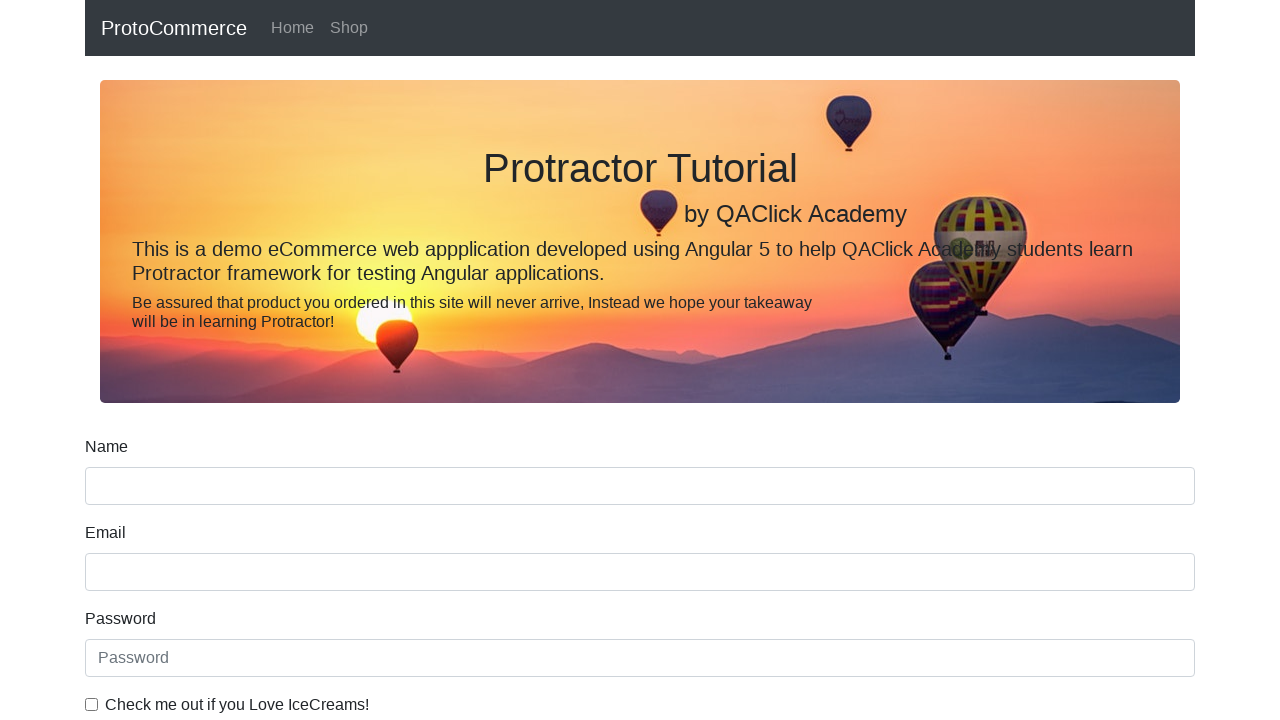

Filled name field with 'Vanilla Ice' on input[name='name']
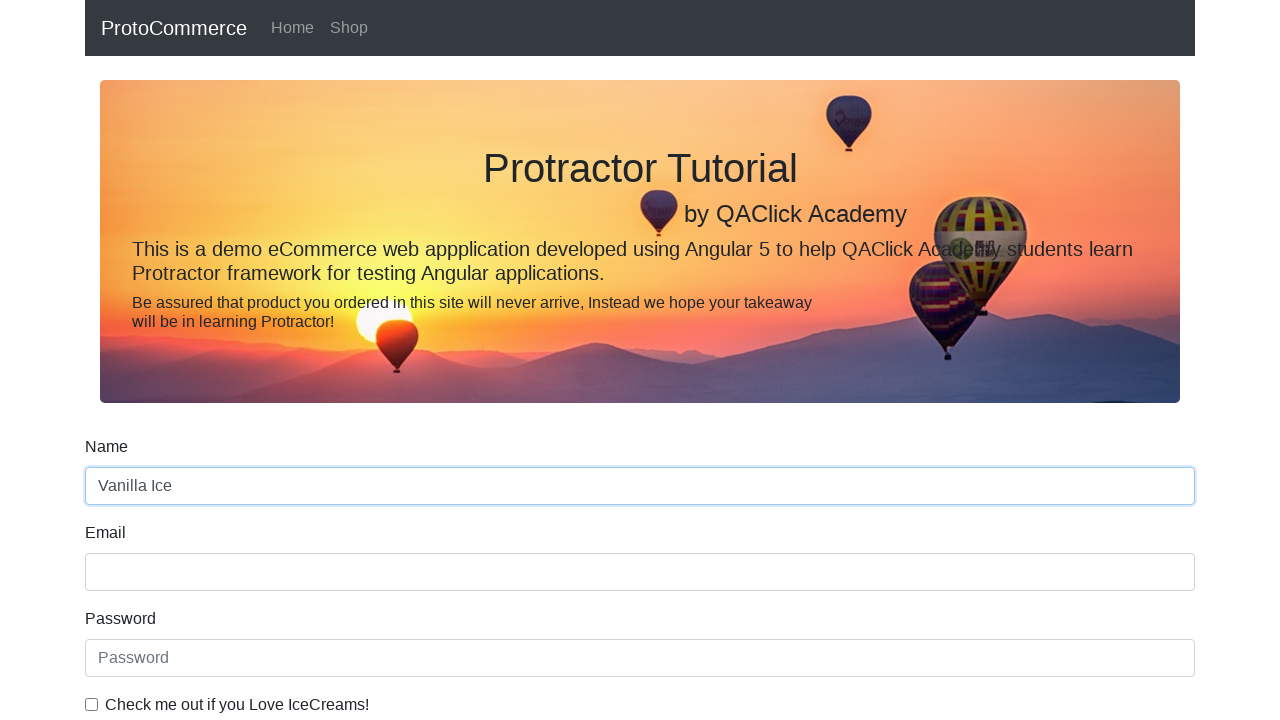

Filled email field with 'yo.illsolveit@gmail.com' on input[name='email']
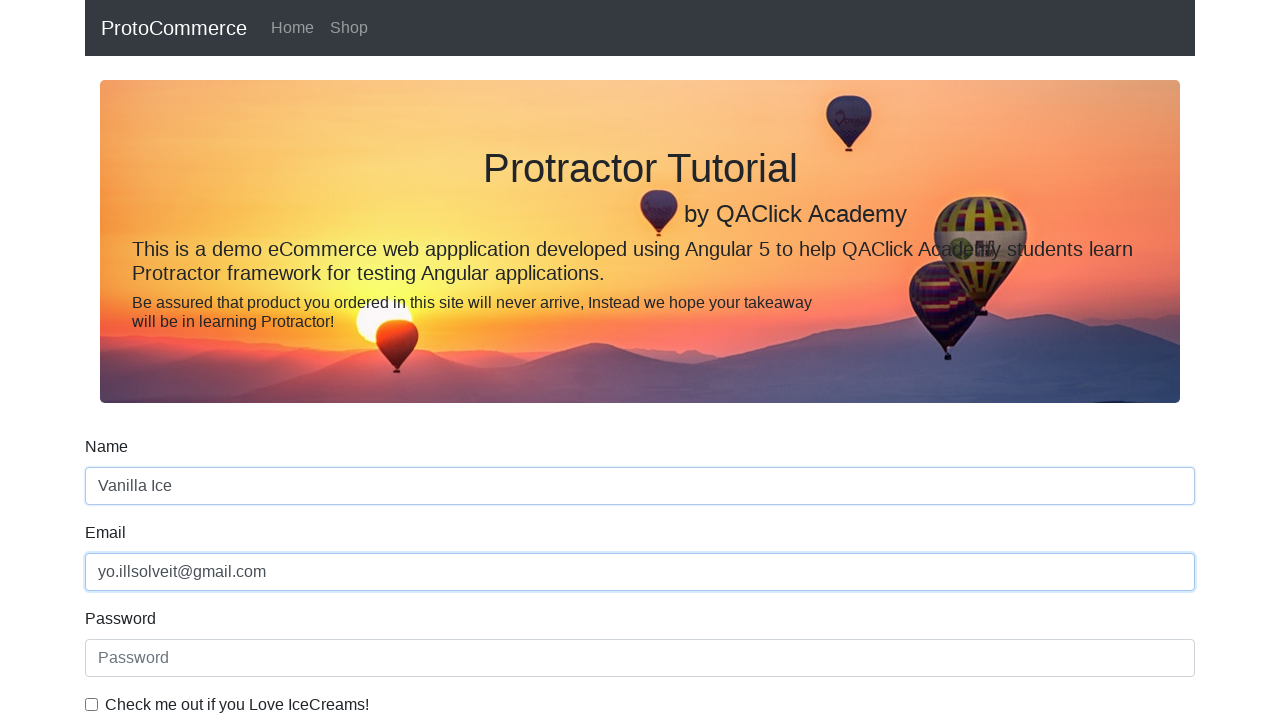

Filled password field on input[placeholder='Password']
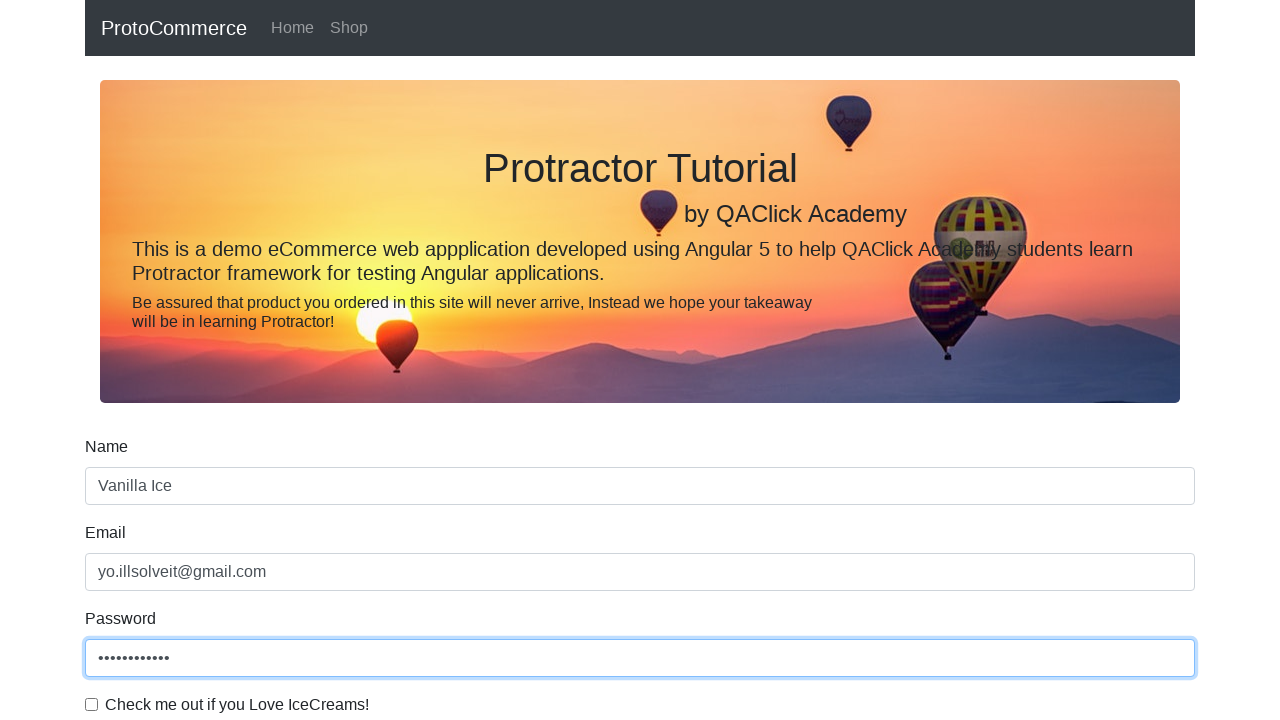

Checked the example checkbox at (92, 704) on #exampleCheck1
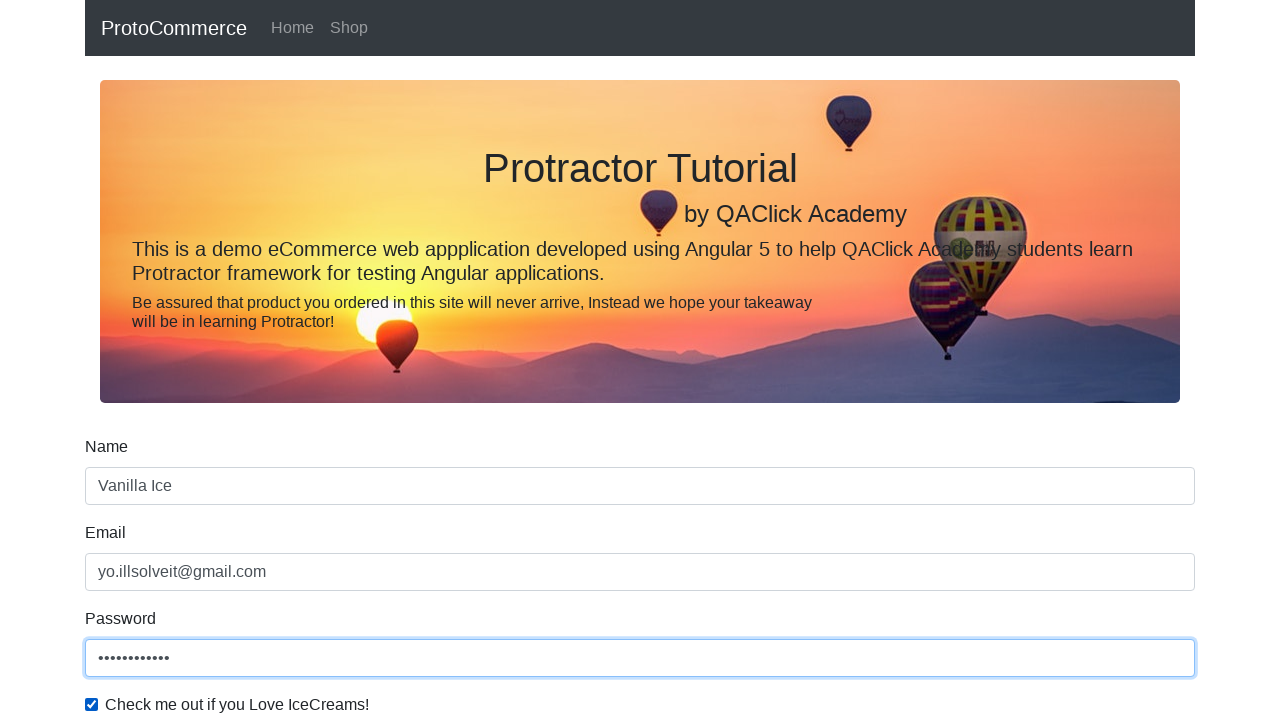

Selected 'Male' from gender dropdown on #exampleFormControlSelect1
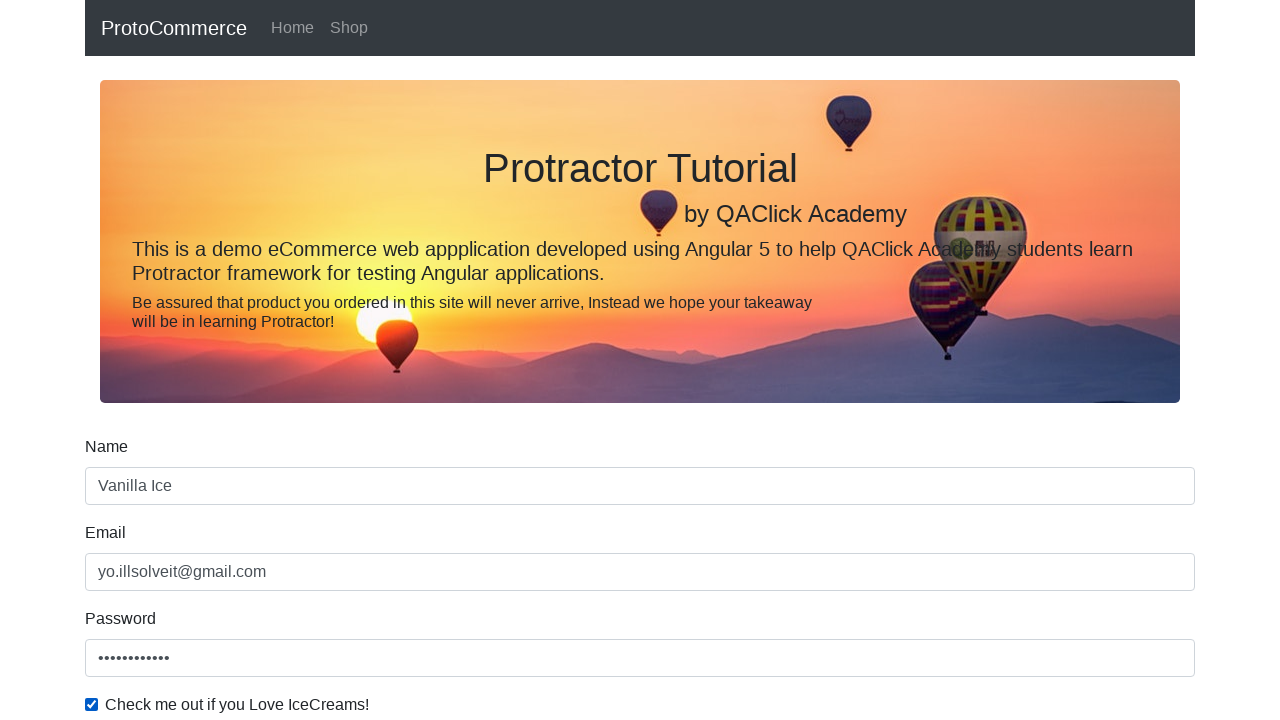

Selected employment status radio button at (238, 360) on #inlineRadio1
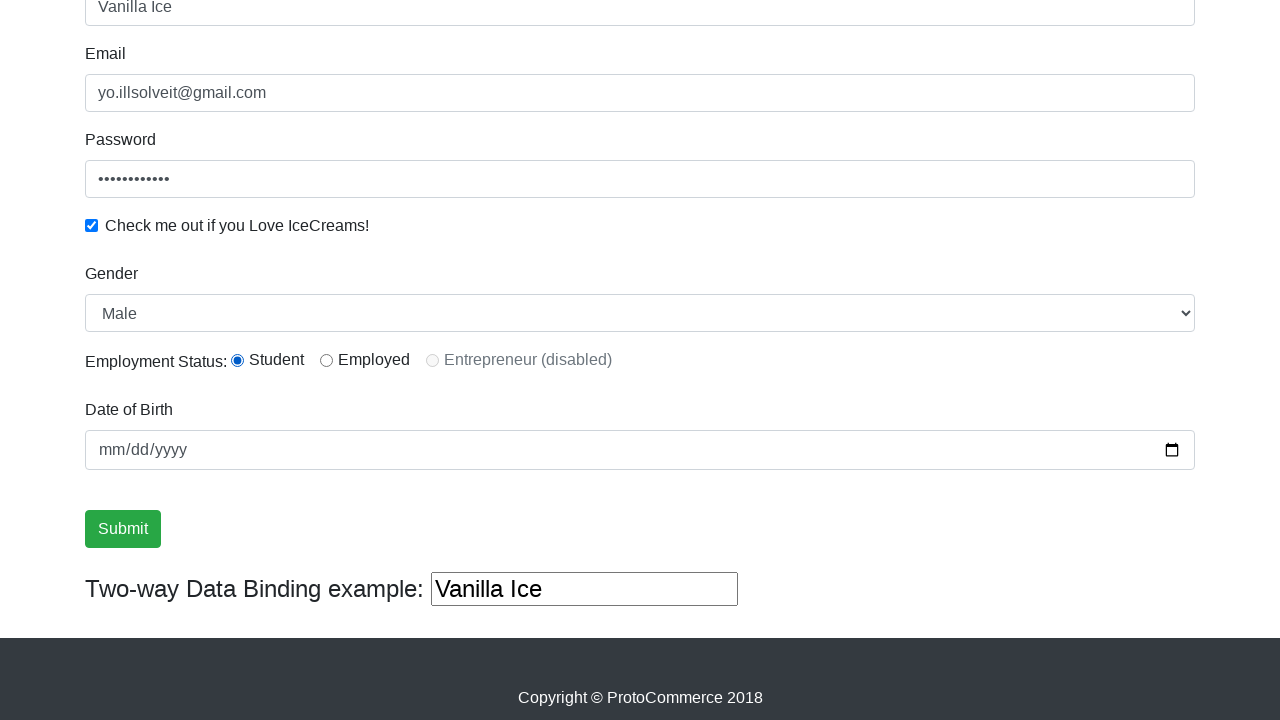

Filled birthday field with '2017-07-16' on input[name='bday']
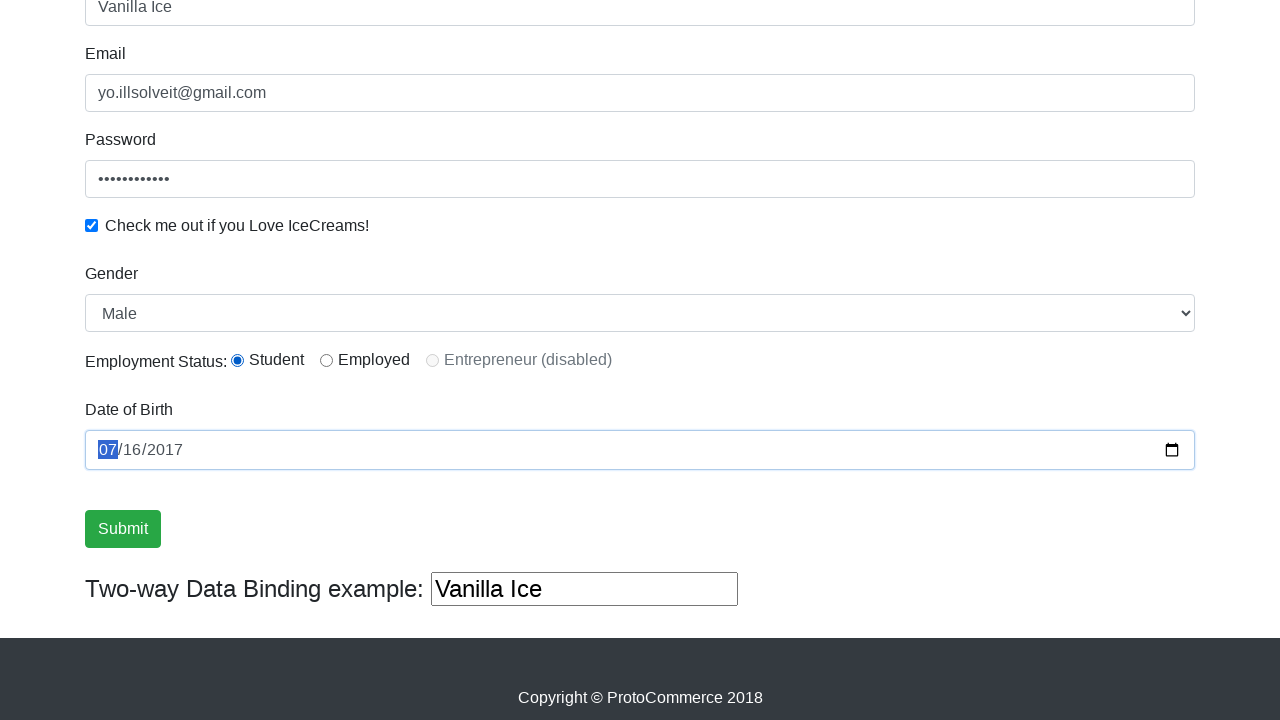

Clicked submit button to submit the form at (123, 529) on input[value='Submit']
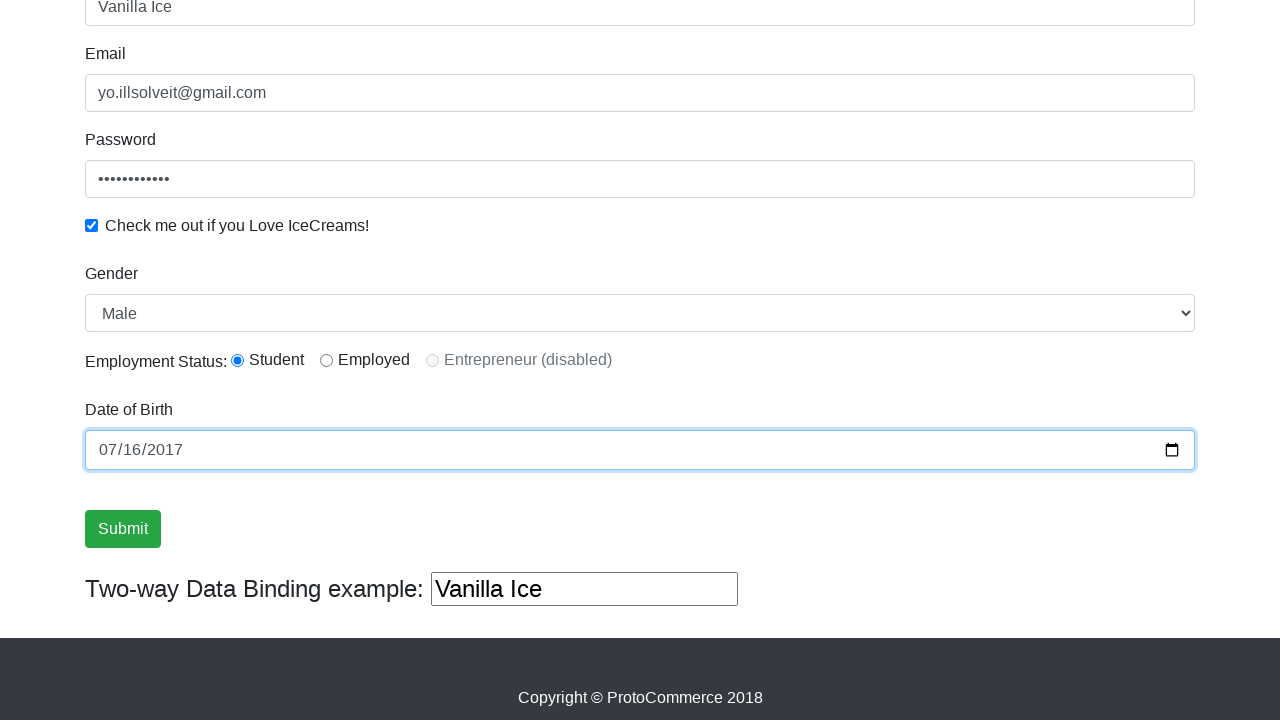

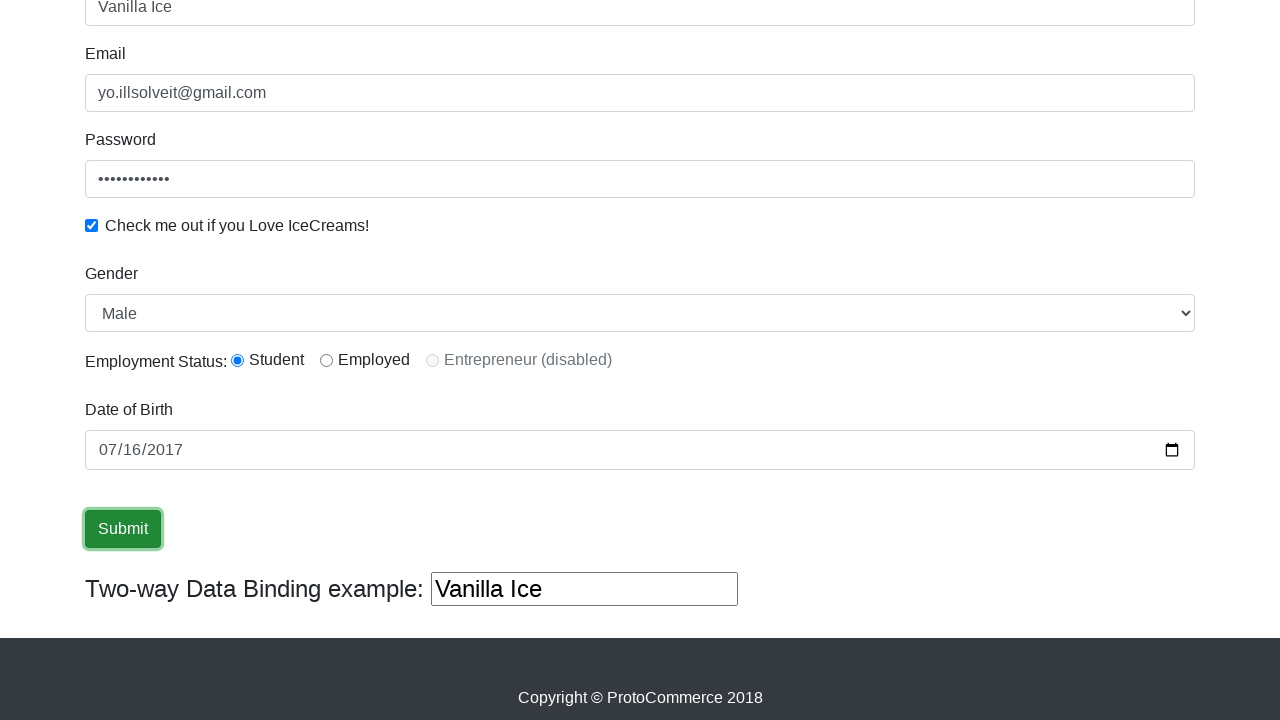